Tests clicking a prompt dialog button, entering text, and accepting it.

Starting URL: https://bonigarcia.dev/selenium-webdriver-java/dialog-boxes.html

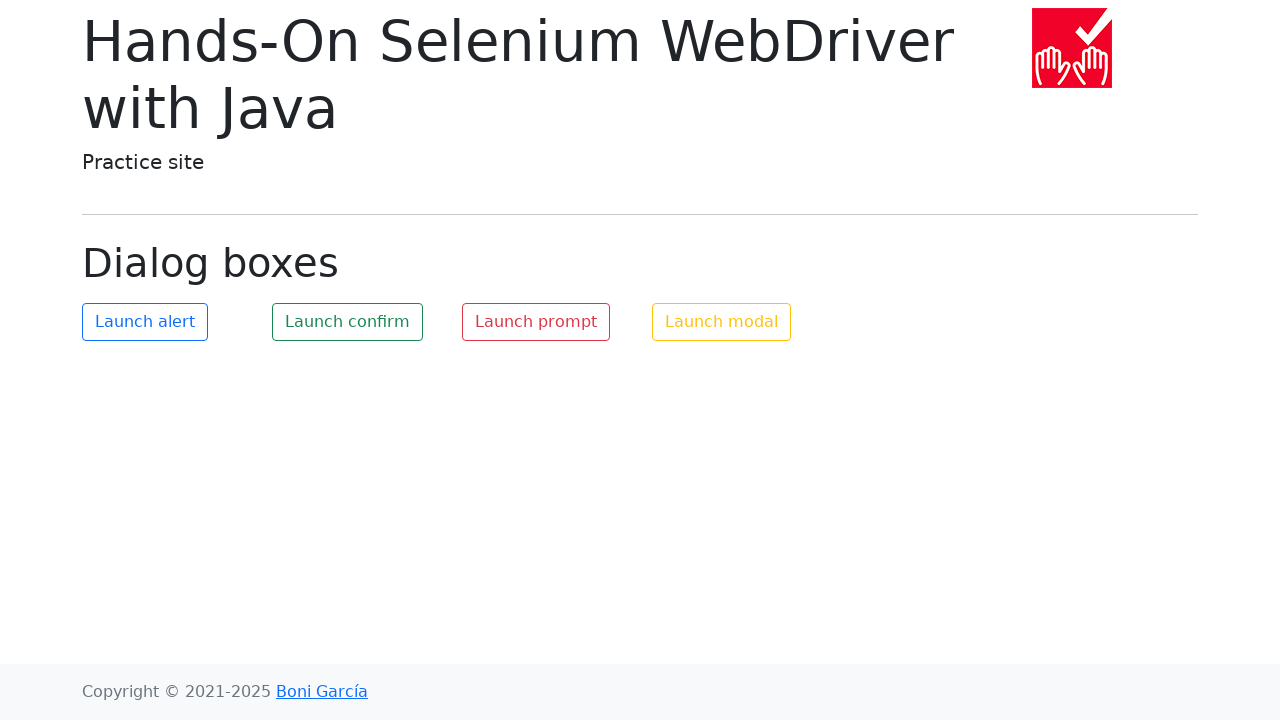

Set up dialog event handler for prompt dialog
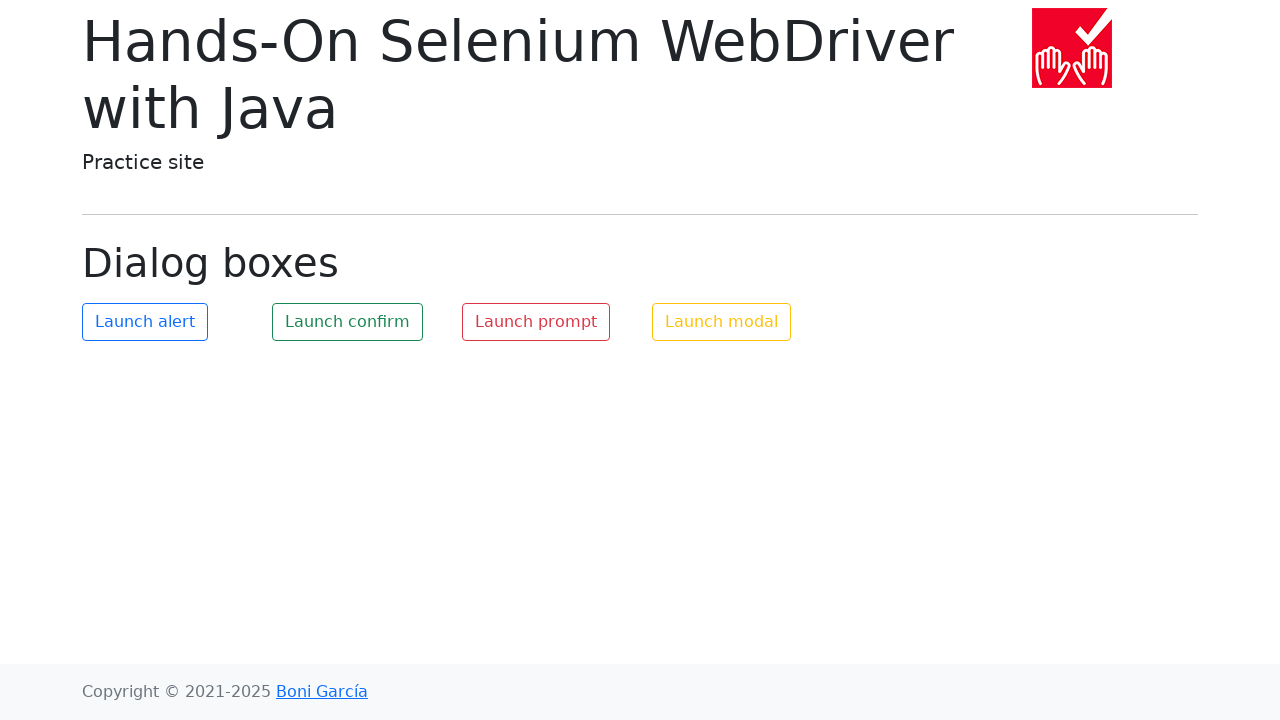

Clicked the prompt button to trigger dialog at (536, 322) on #my-prompt
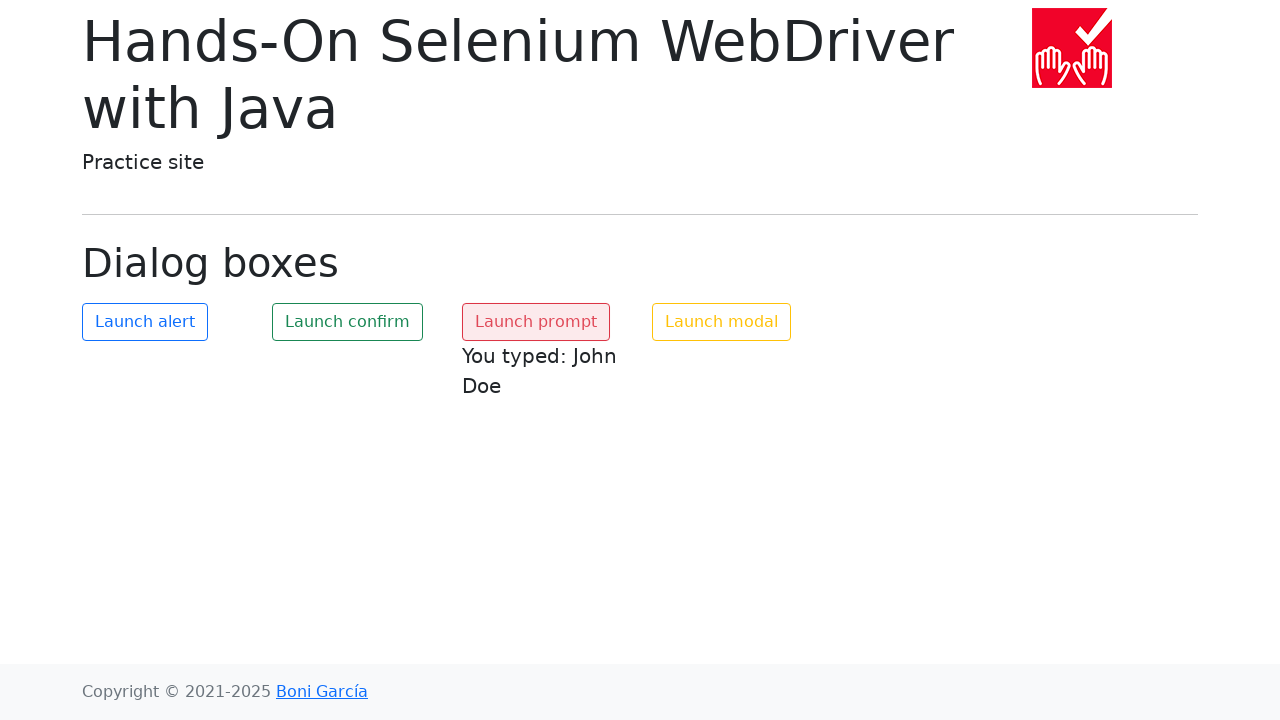

Waited 500ms to ensure dialog was handled
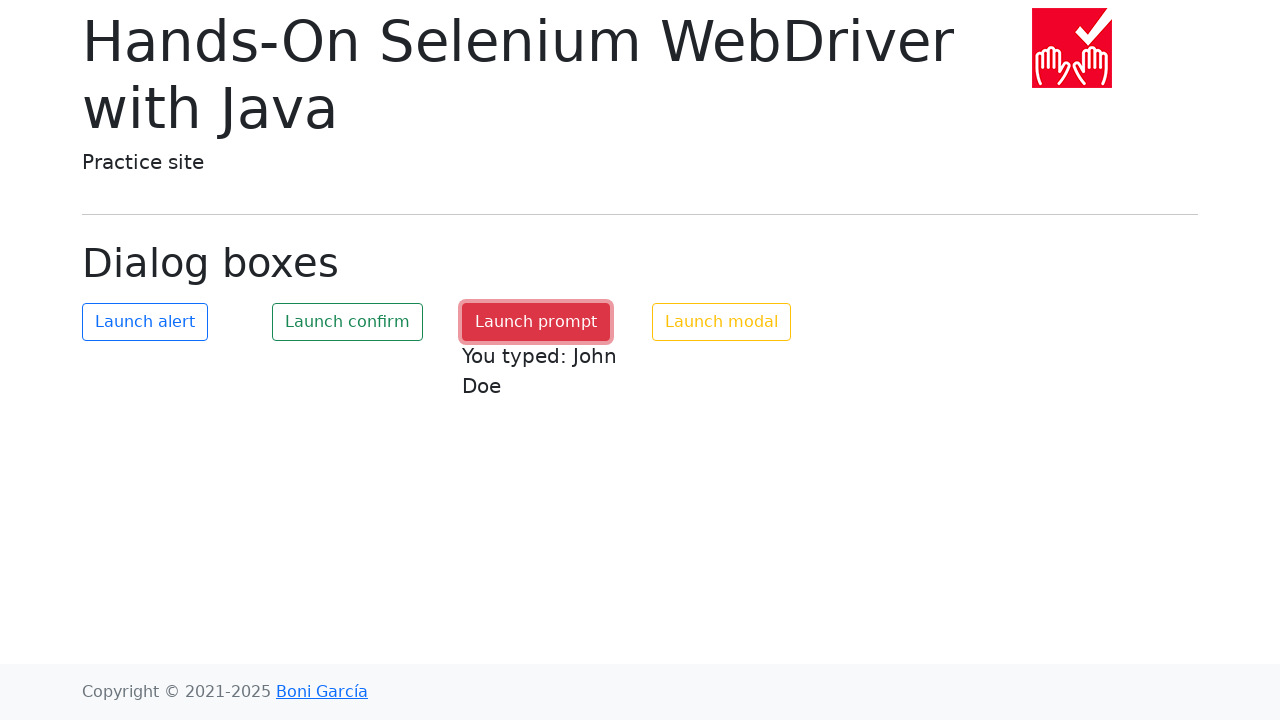

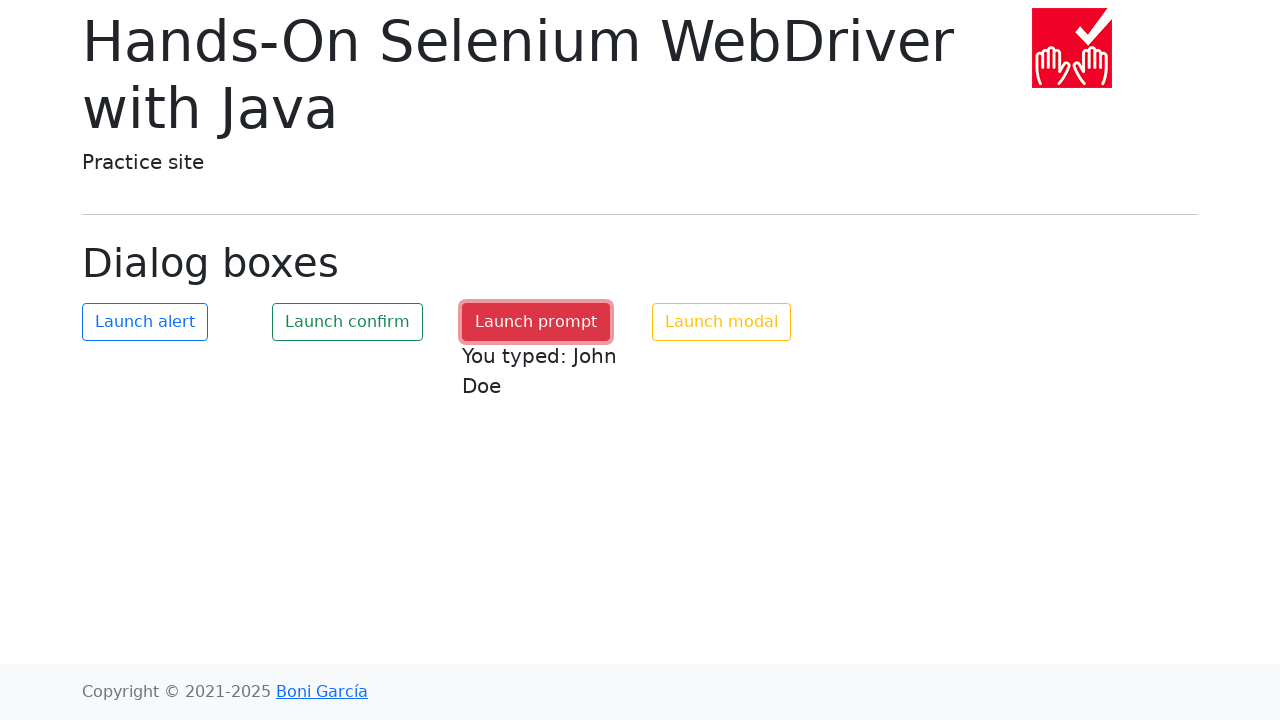